Tests multi-level dropdown menu by hovering over menu items to reveal submenu options

Starting URL: http://85.192.34.140:8081/

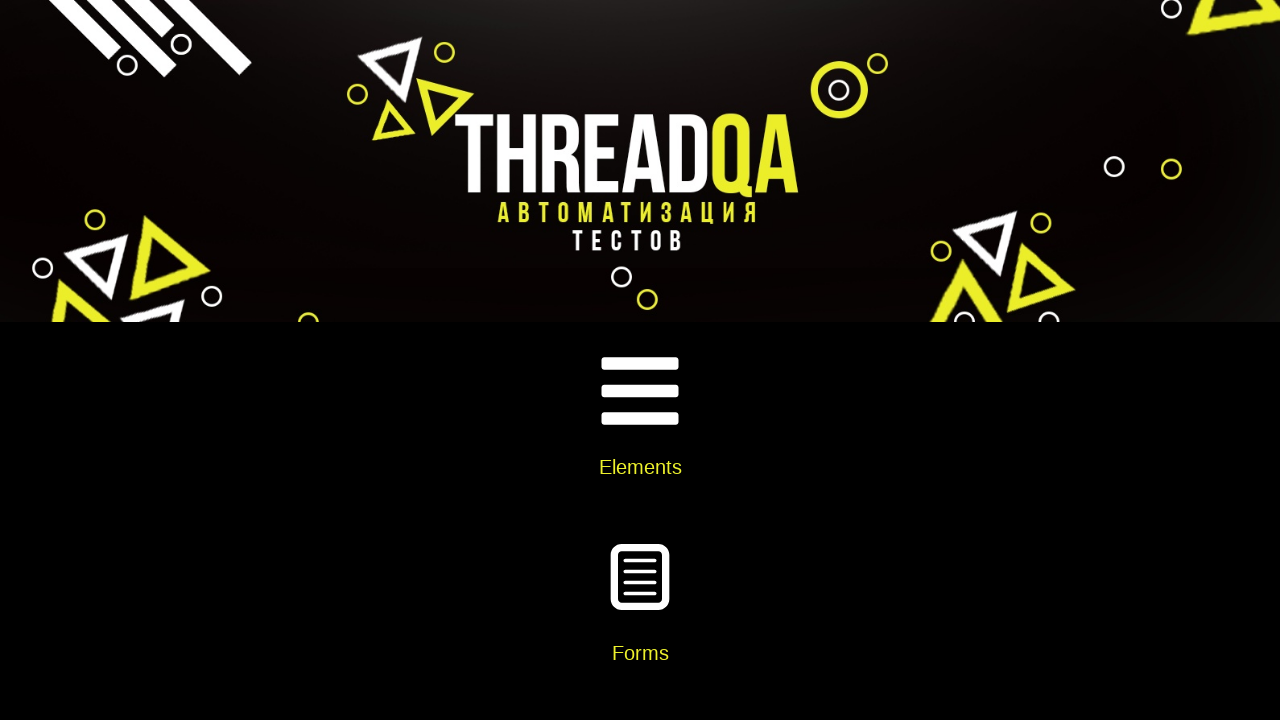

Clicked on Widgets card at (640, 360) on xpath=//div[@class='card-body']//h5[text()='Widgets']
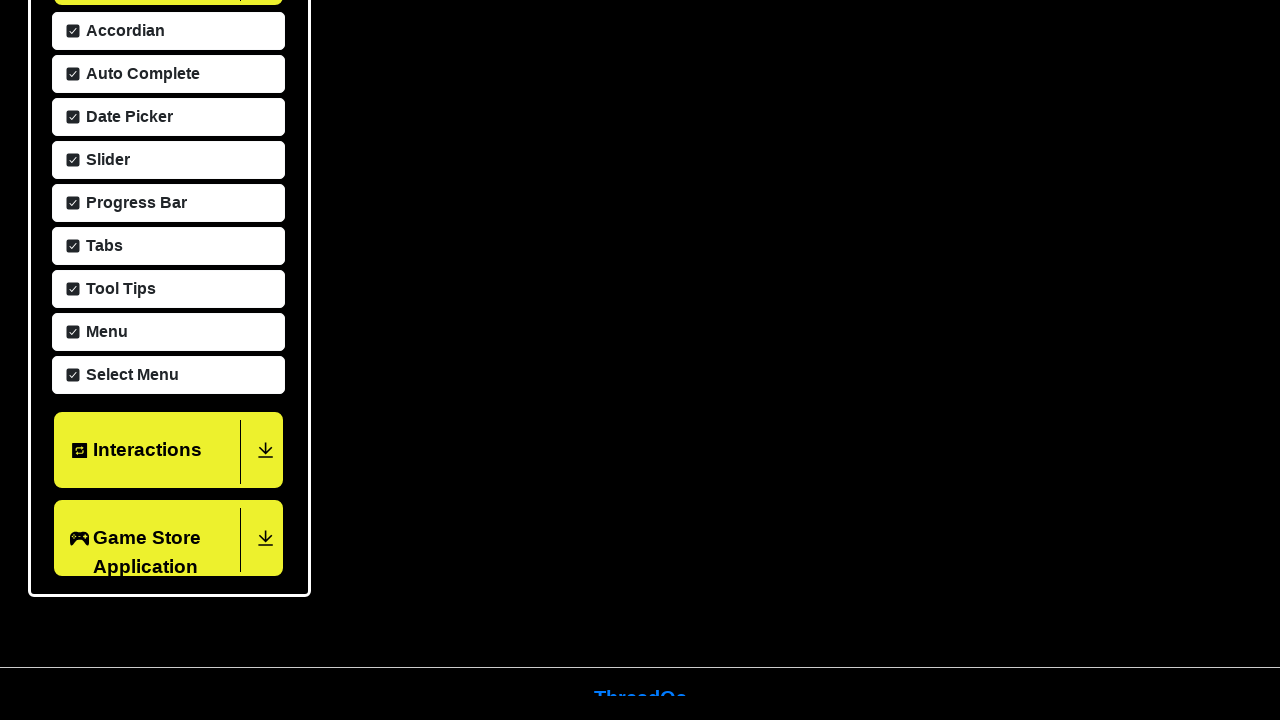

Clicked on Menu item at (104, 324) on xpath=//span[text()='Menu']
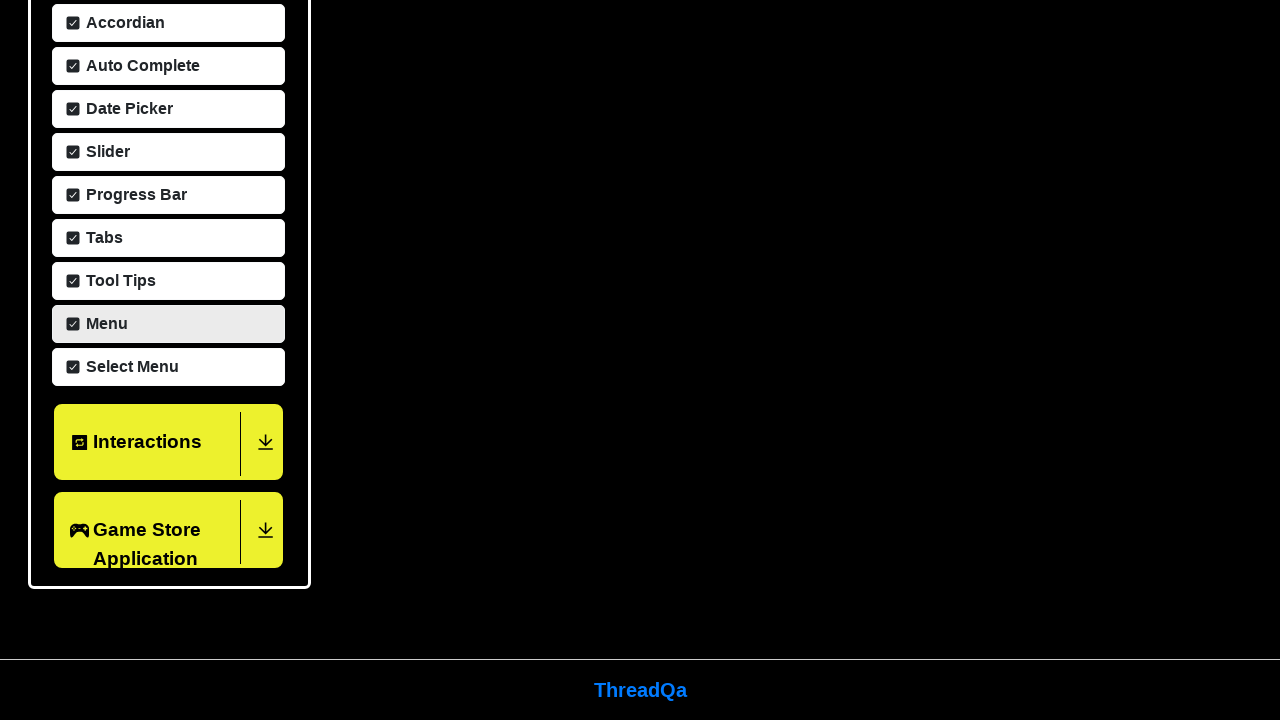

Hovered over Main Item 2 to reveal submenu at (641, 476) on xpath=//a[text()='Main Item 2']
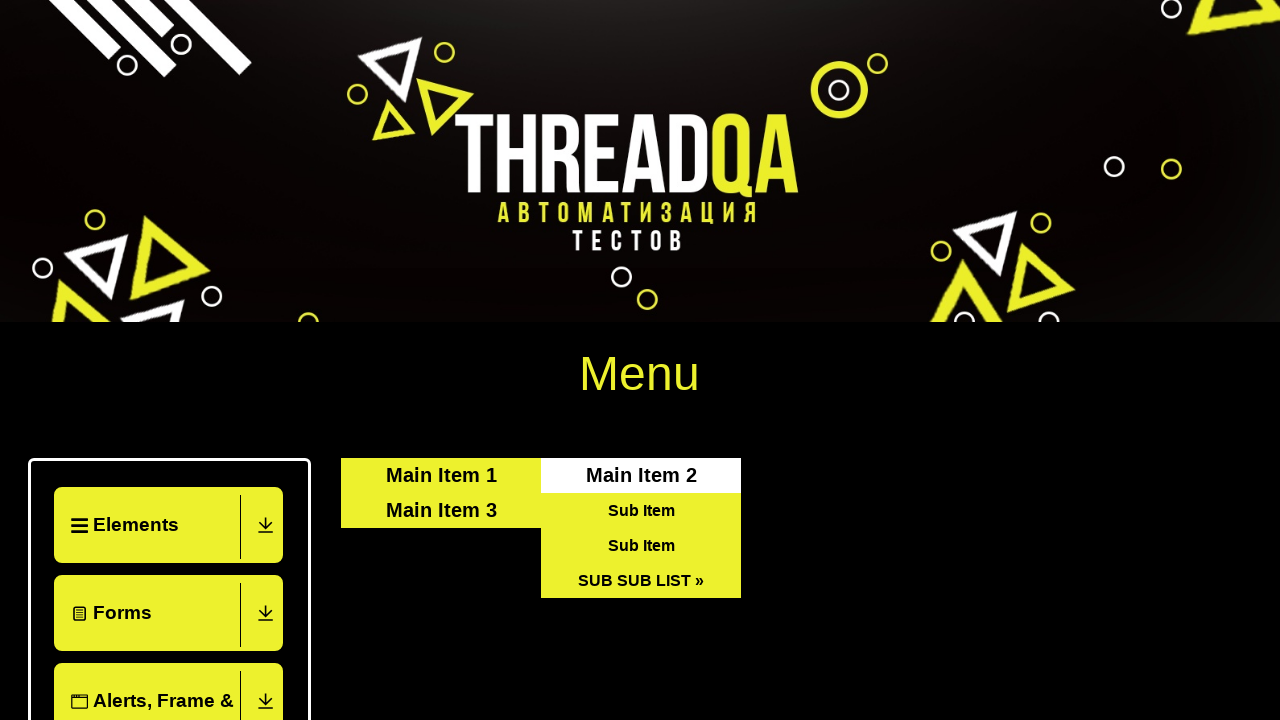

Hovered over SUB SUB LIST to reveal sub-submenu items at (641, 580) on xpath=//a[text()='SUB SUB LIST »']
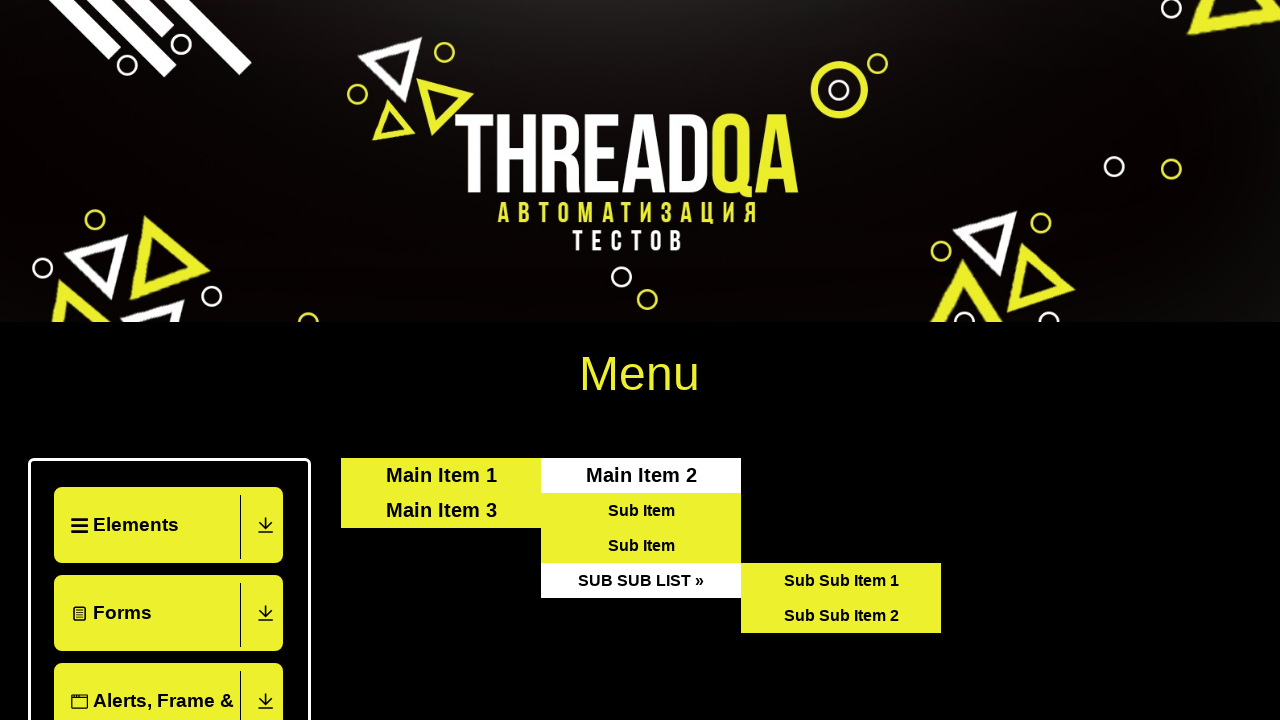

Located 2 Sub Sub Item elements
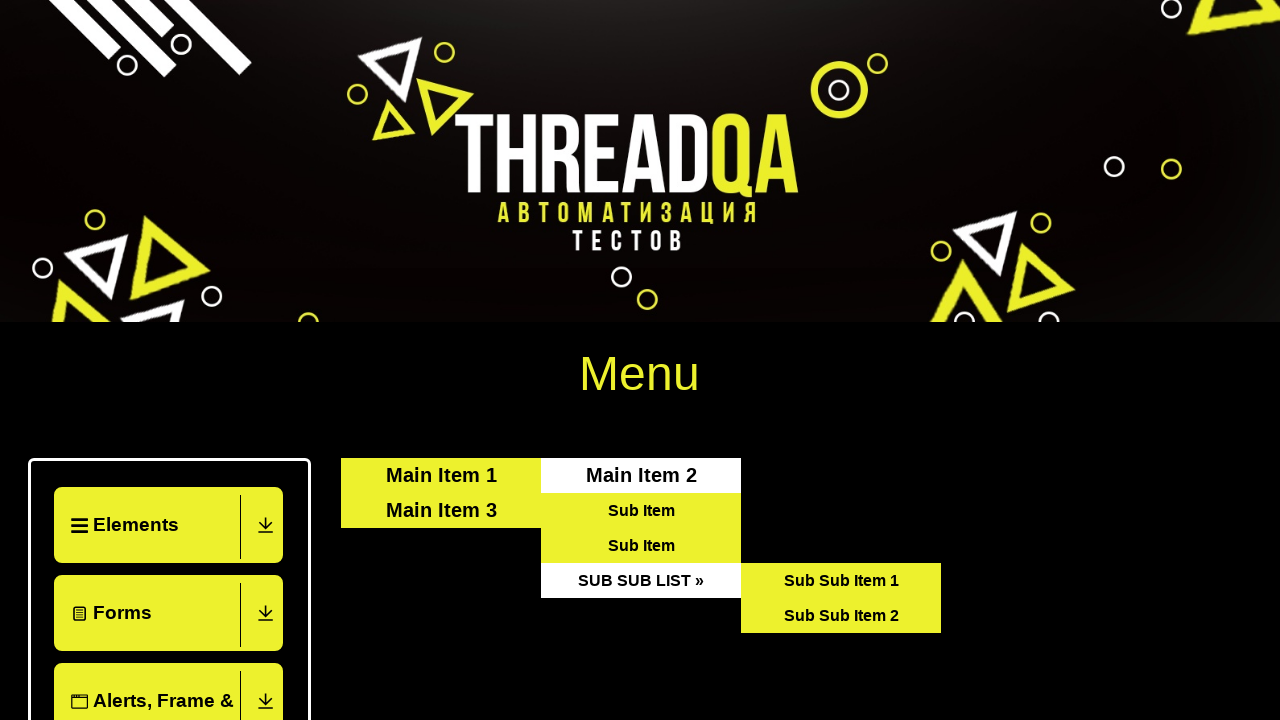

Verified that exactly 2 Sub Sub Item elements are visible
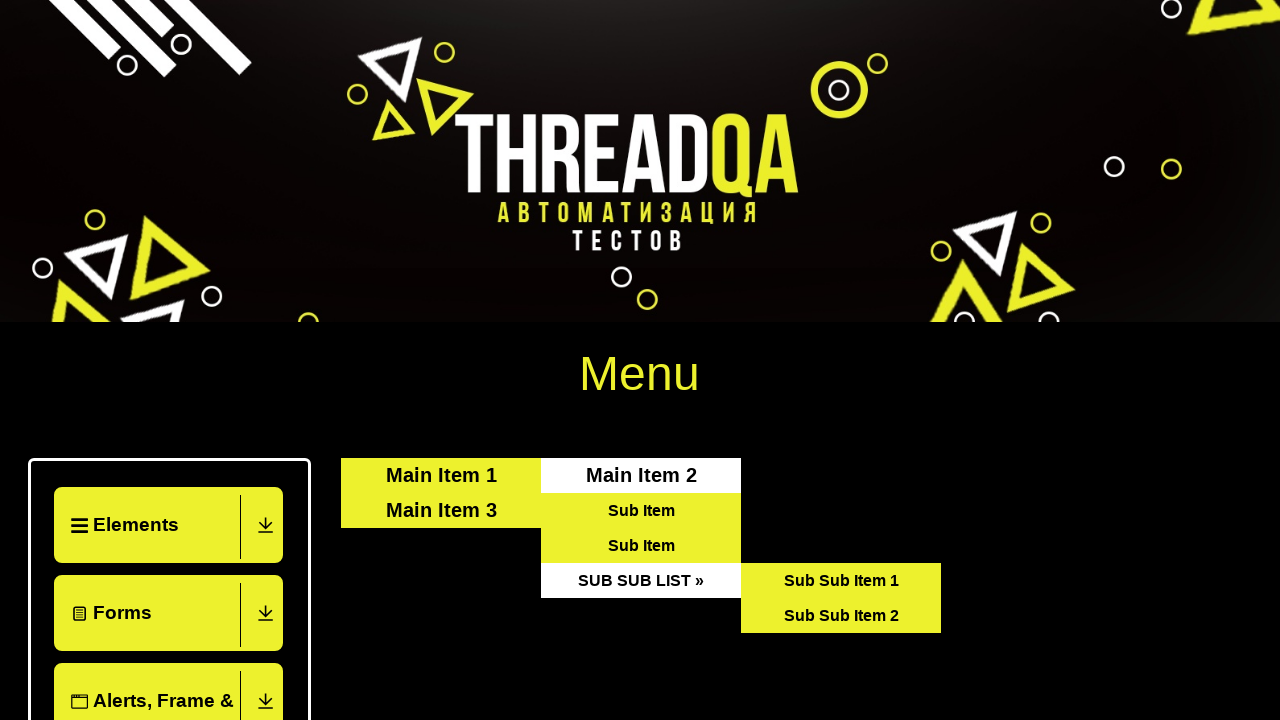

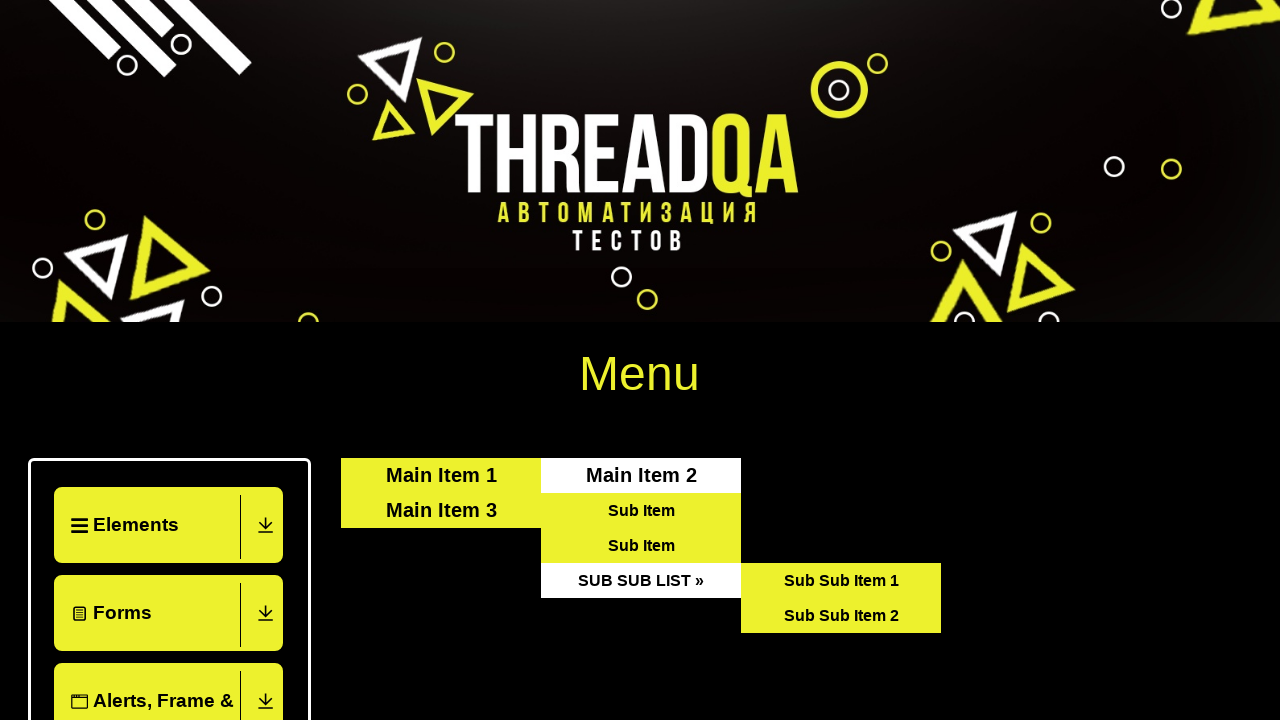